Tests alert prompt functionality by clicking on textbox tab, triggering an alert, sending text to it, and accepting the alert

Starting URL: https://demo.automationtesting.in/Alerts.html

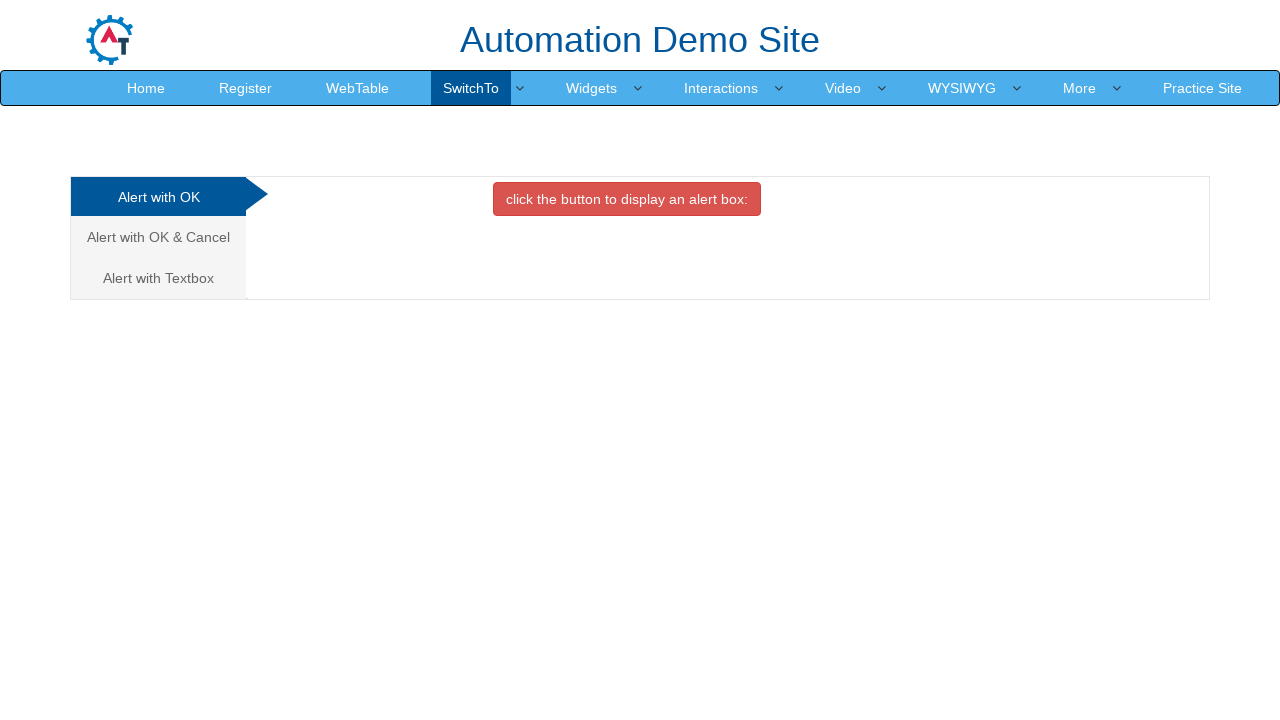

Clicked on Textbox tab at (158, 278) on xpath=//*[contains(text(),'Textbox')]
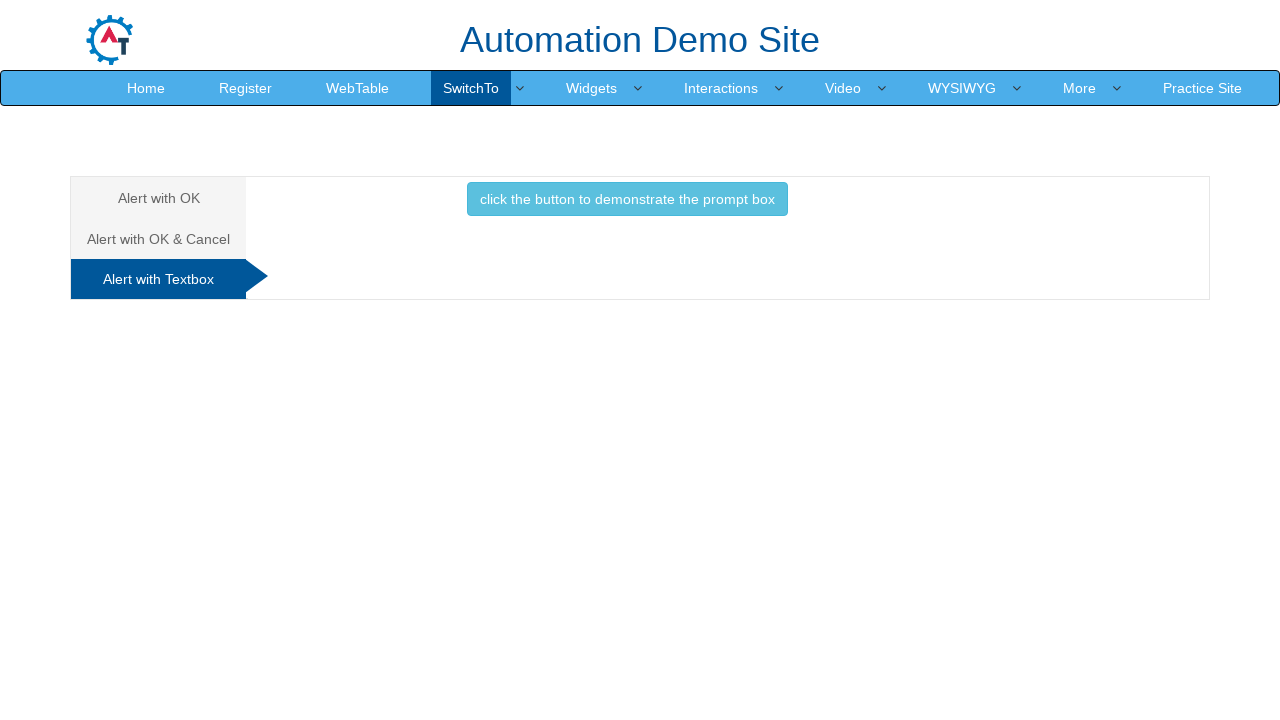

Set up dialog handler to accept alert with text 'vnkm'
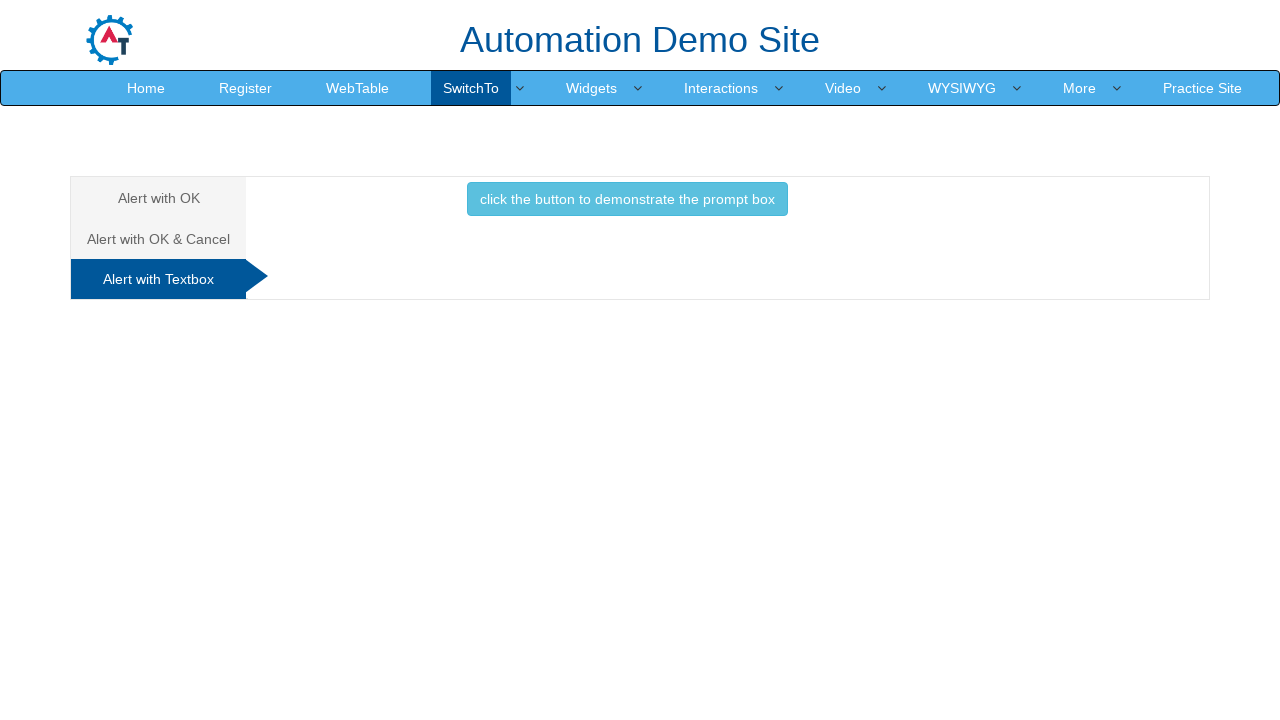

Clicked button to trigger alert prompt at (627, 199) on xpath=//*[@class='btn btn-info']
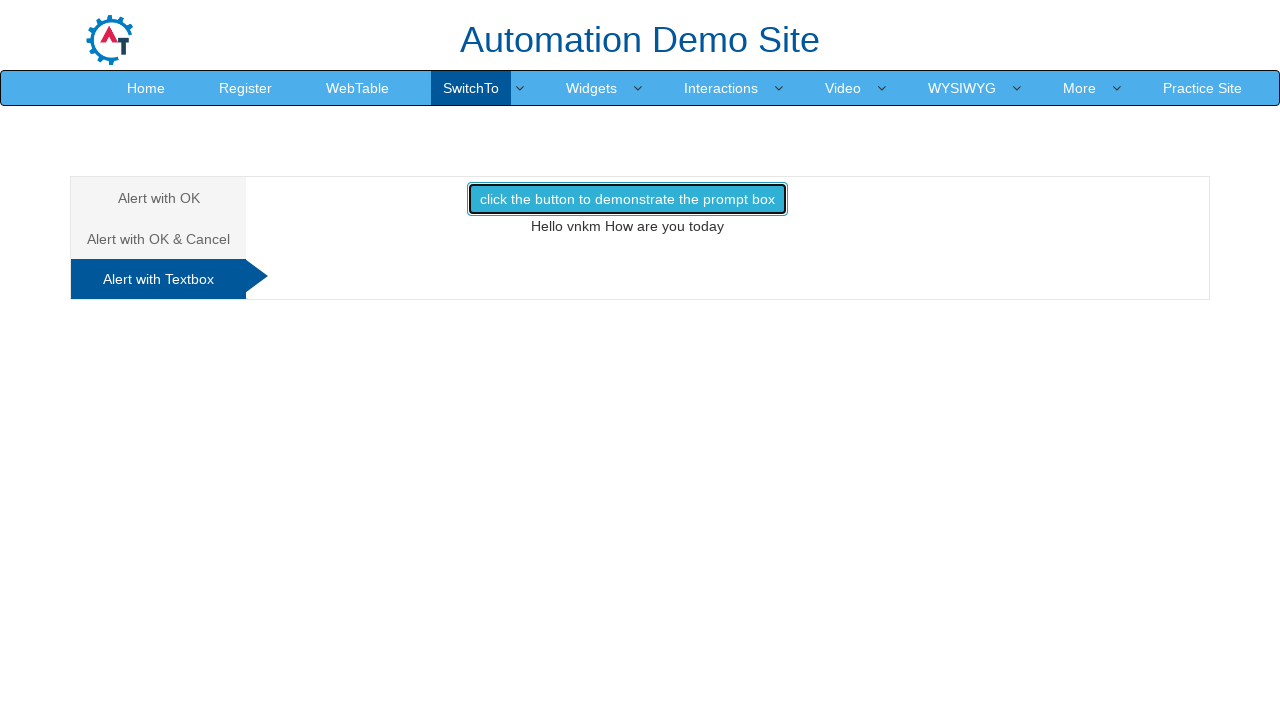

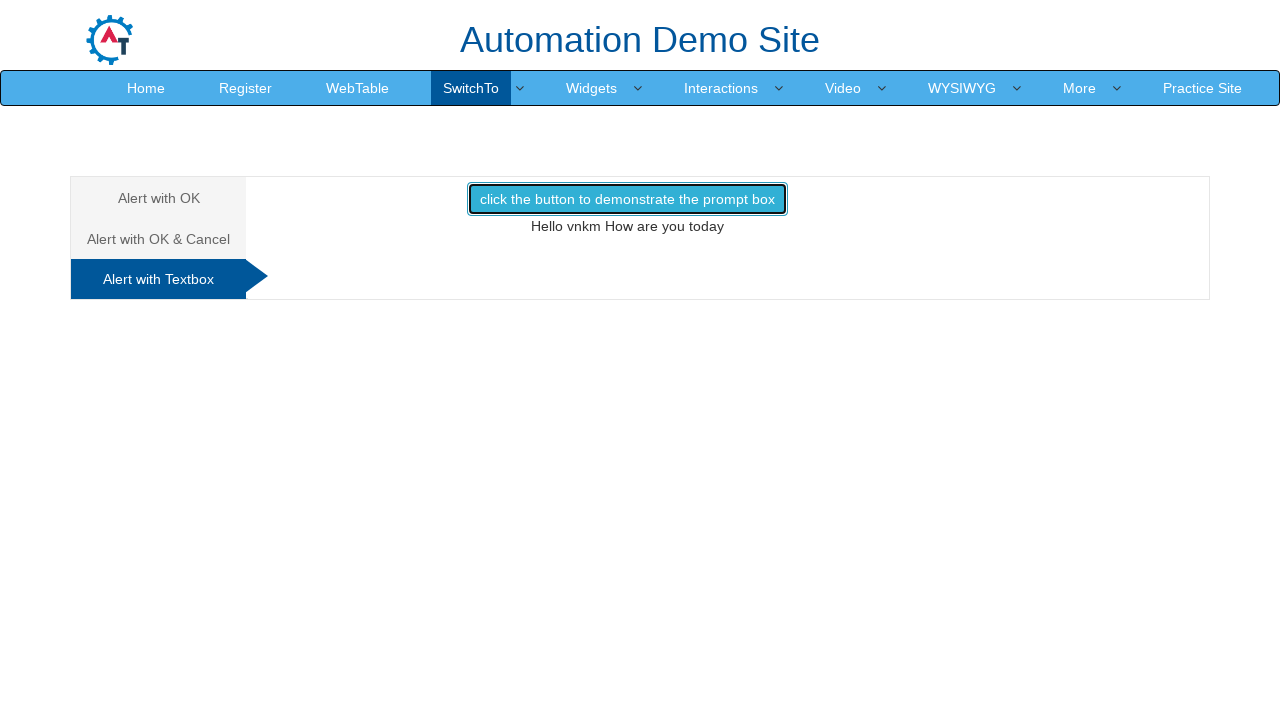